Tests navigation on HuggingFace documentation by going to the PEFT quicktour page

Starting URL: https://huggingface.co/docs

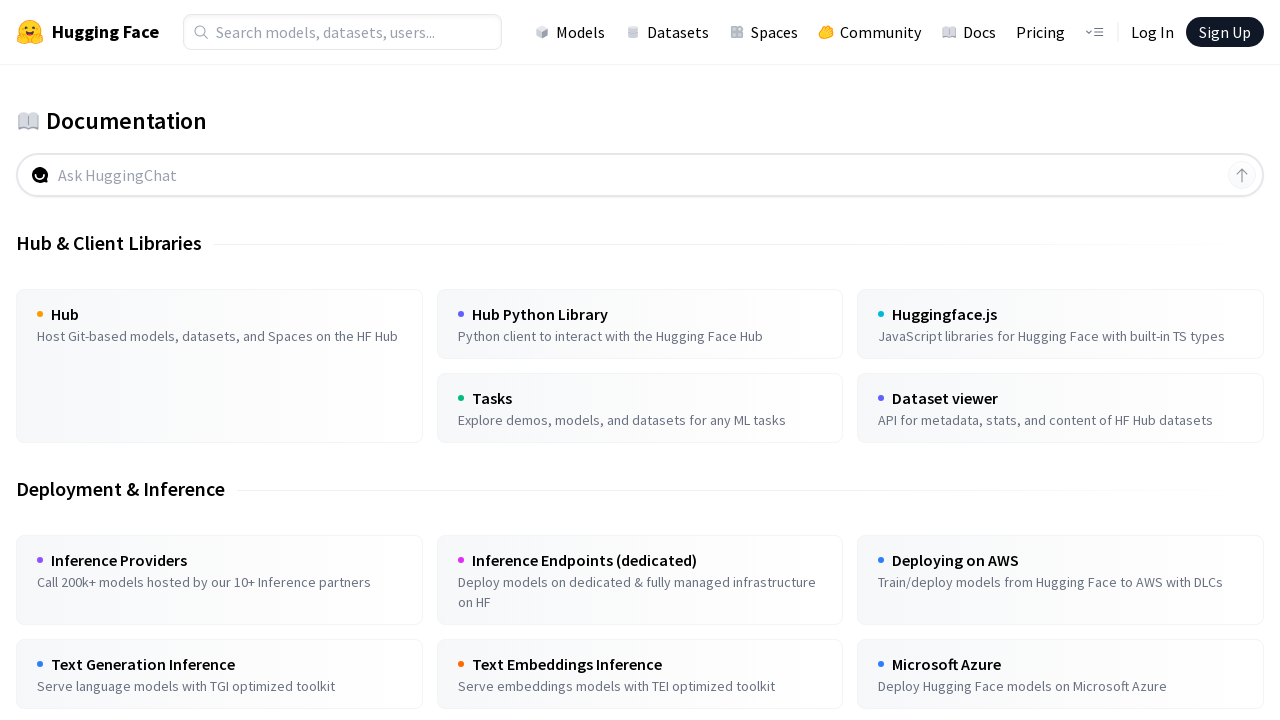

Clicked on PEFT link in HuggingFace documentation at (68, 360) on text=PEFT
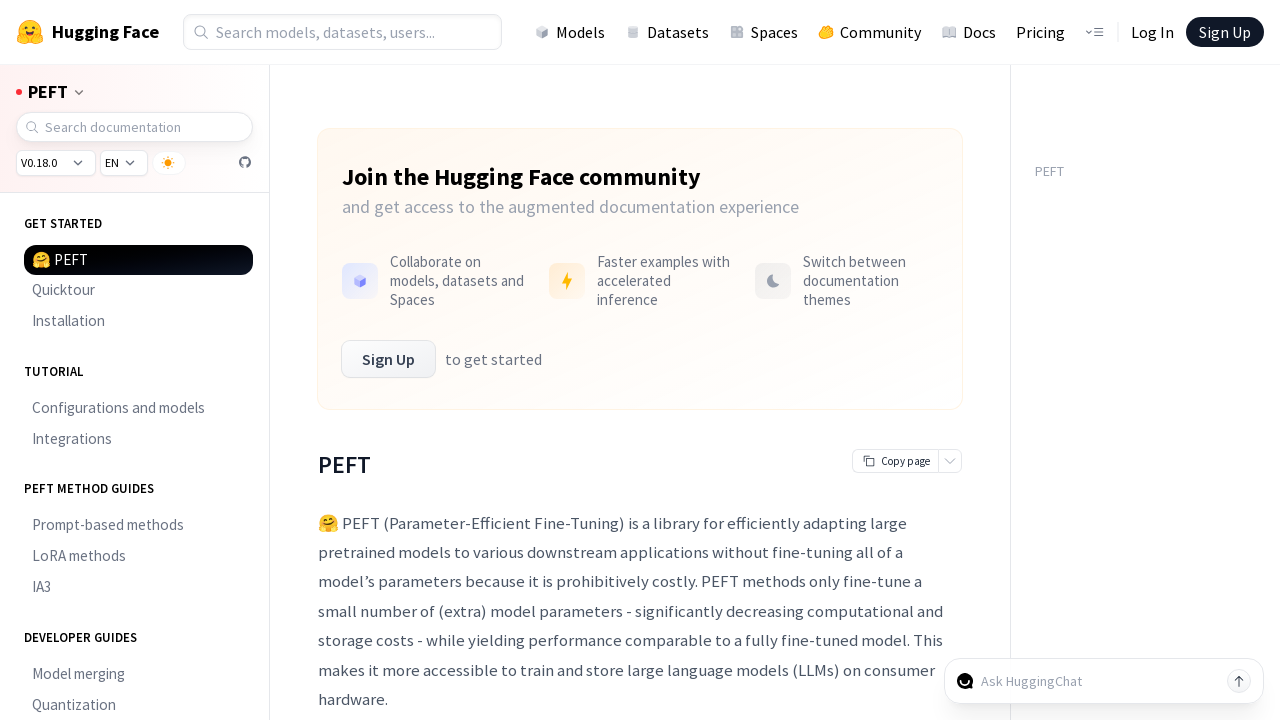

Clicked on Quicktour link in PEFT section at (138, 291) on text=Quicktour
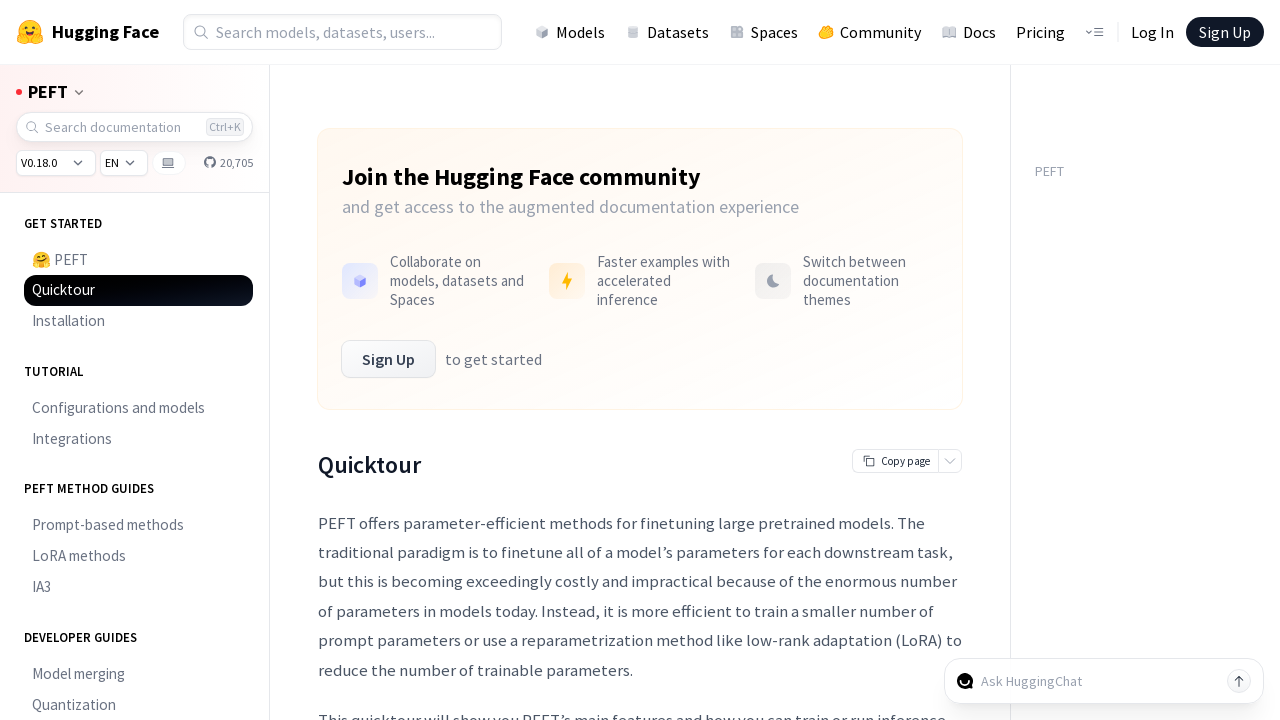

PEFT quicktour page loaded successfully
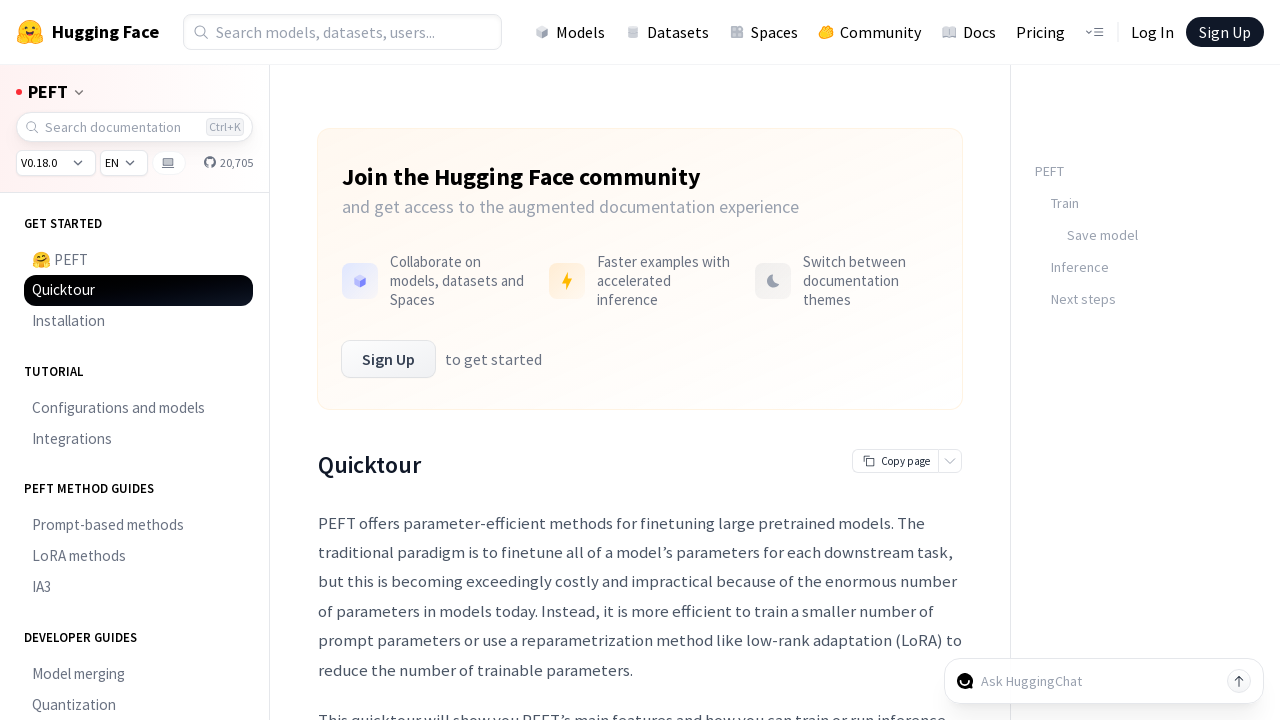

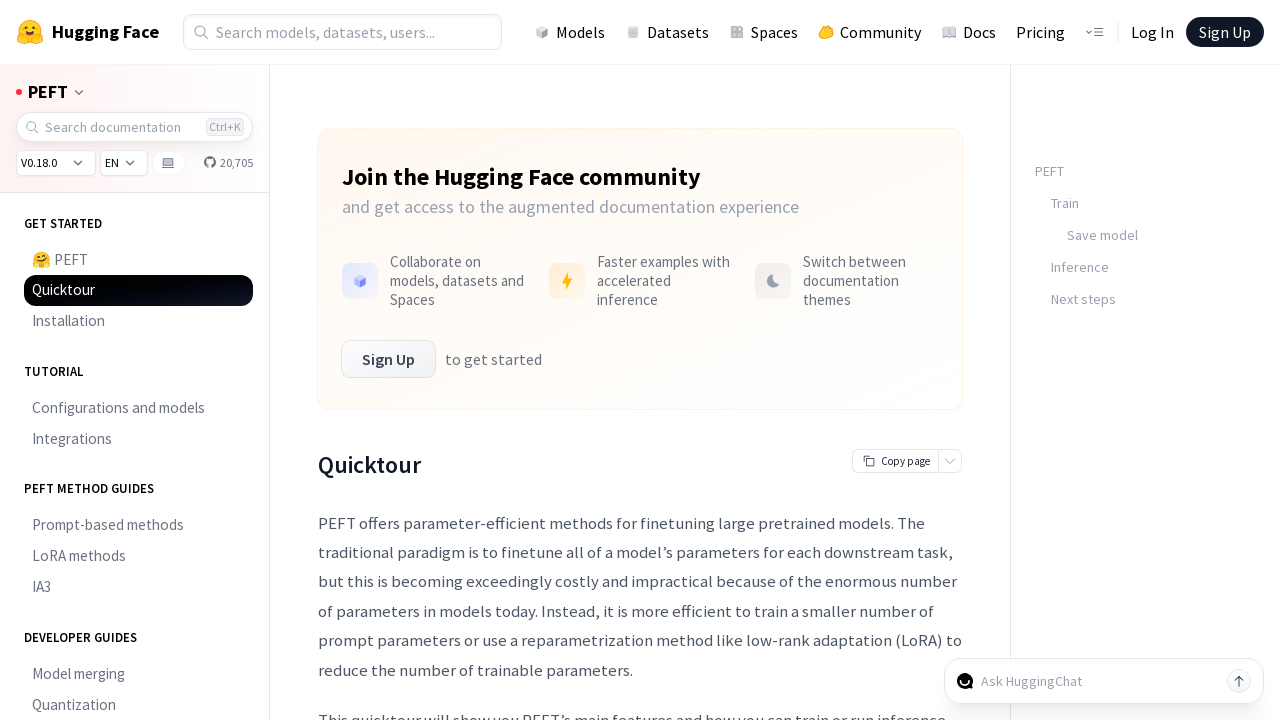